Tests Target.com search functionality by entering a product name and clicking the search button

Starting URL: https://target.com

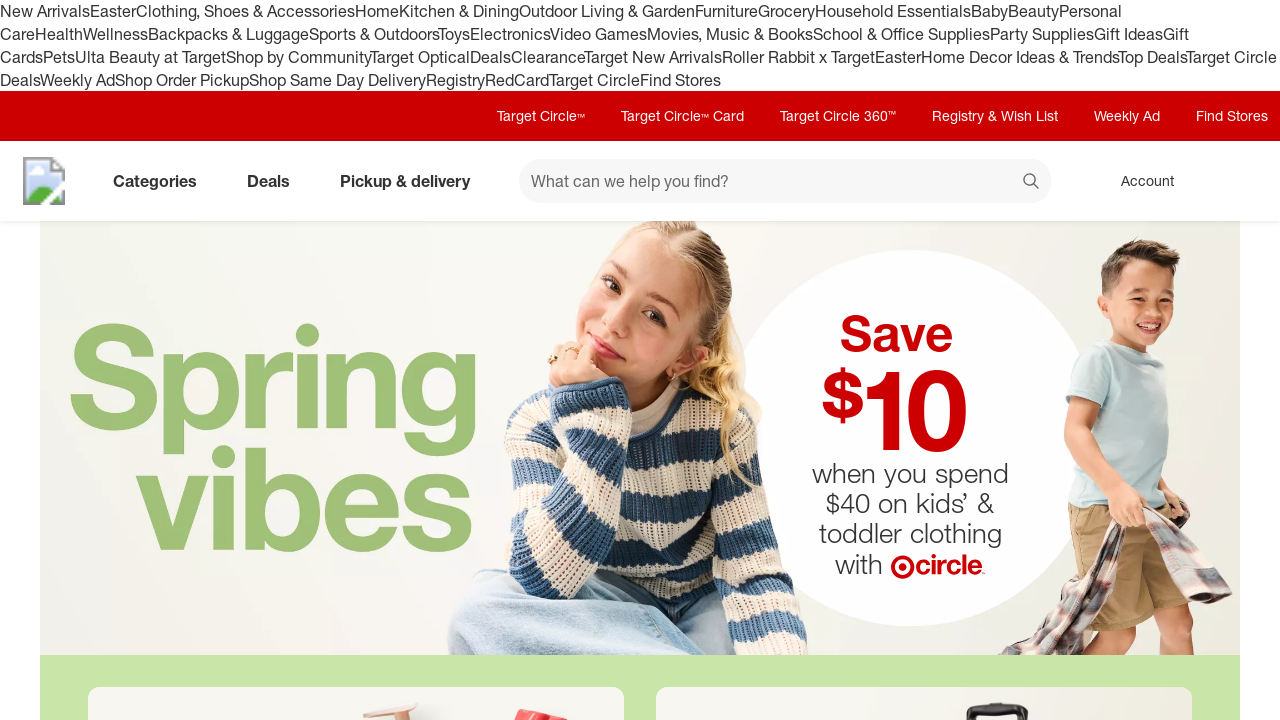

Filled search field with 'wireless headphones' on input[data-test='@web/Search/SearchInput']
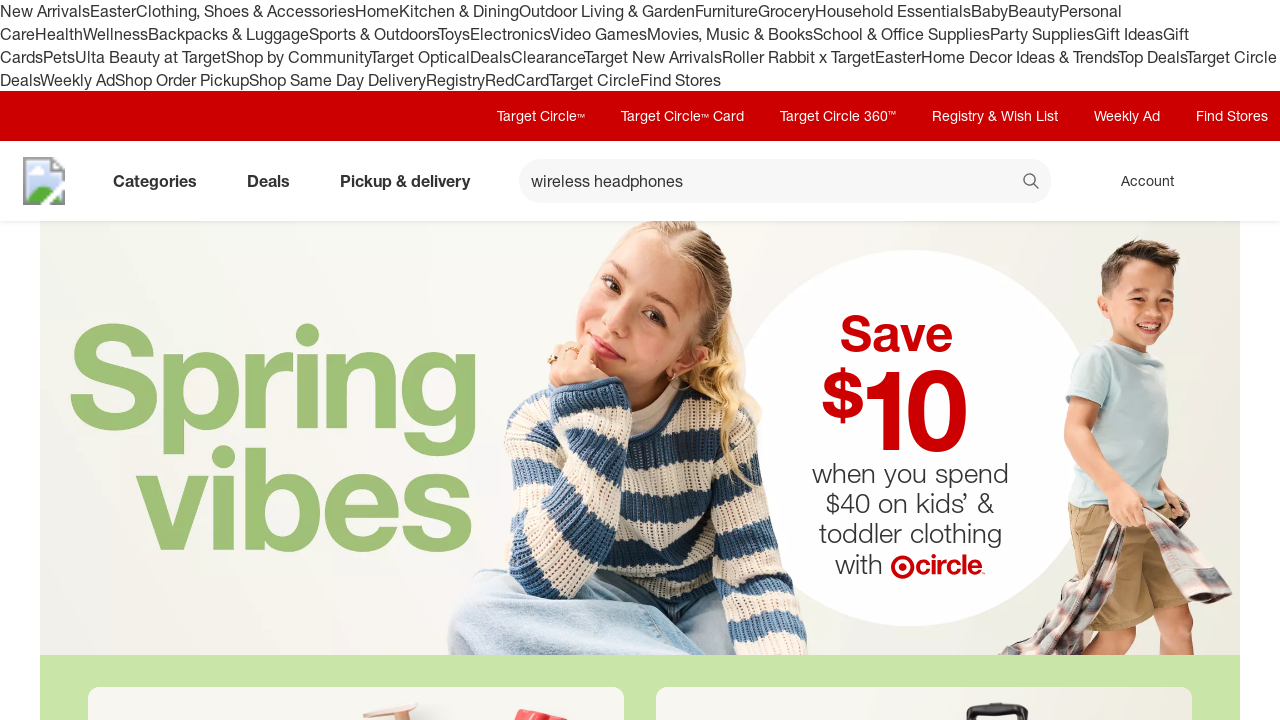

Clicked search button at (1032, 183) on button[data-test='@web/Search/SearchButton']
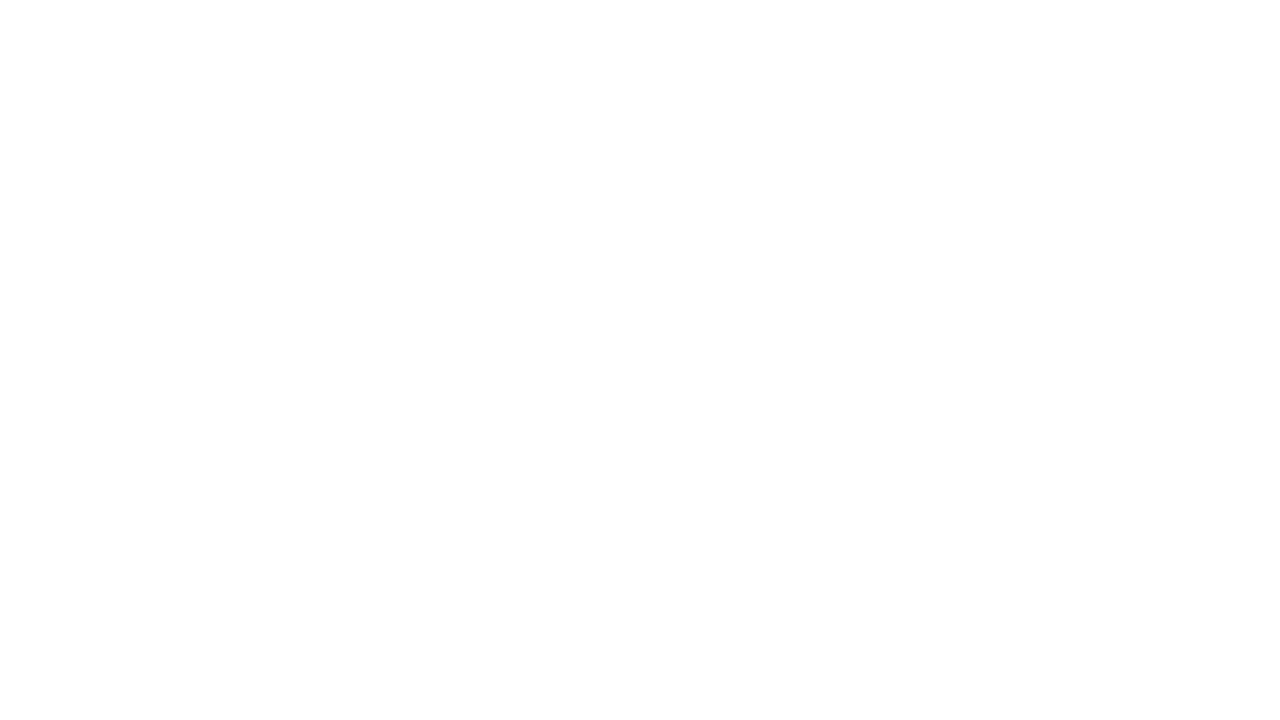

Search results loaded successfully
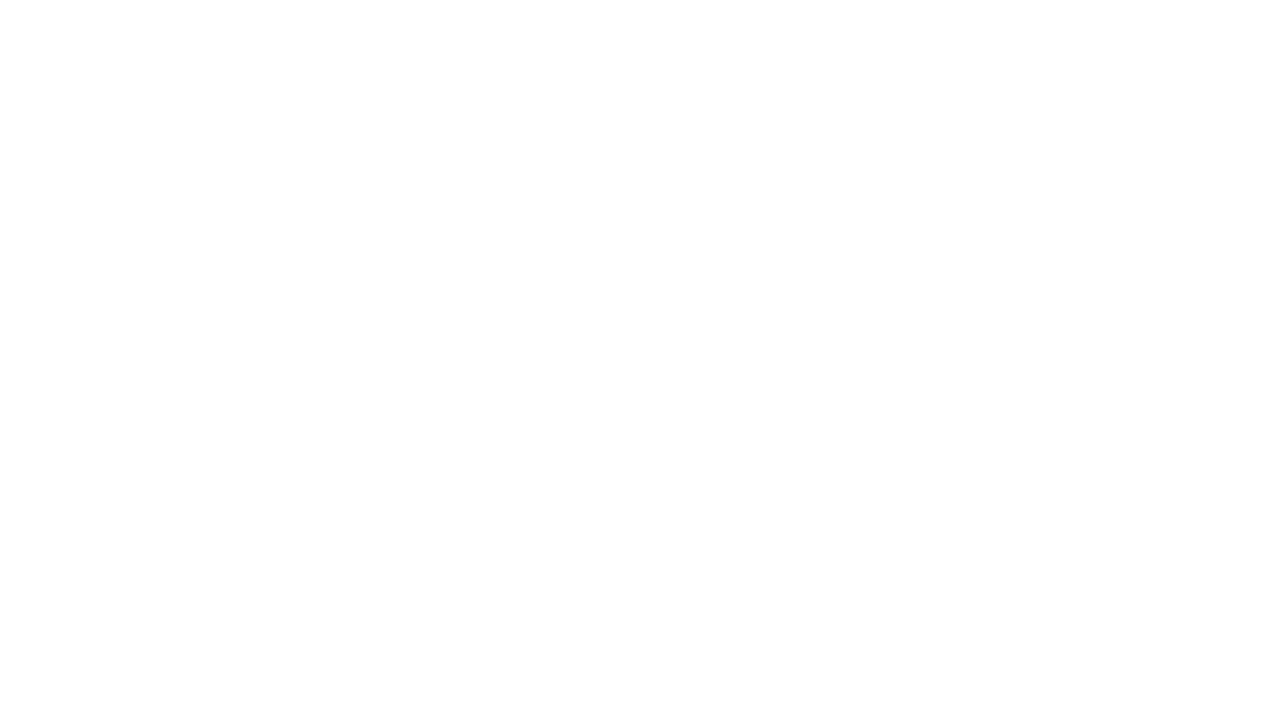

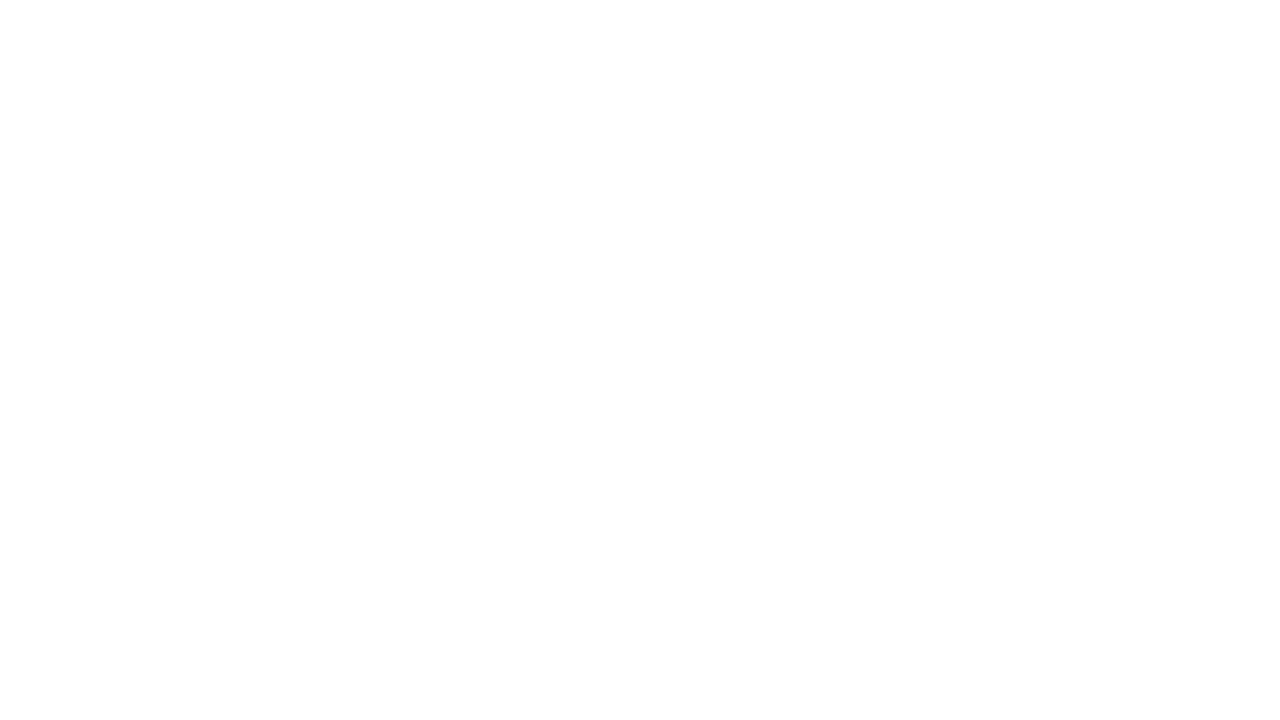